Tests checkbox interaction by finding all checkboxes on a practice automation page and clicking the third checkbox

Starting URL: https://rahulshettyacademy.com/AutomationPractice/

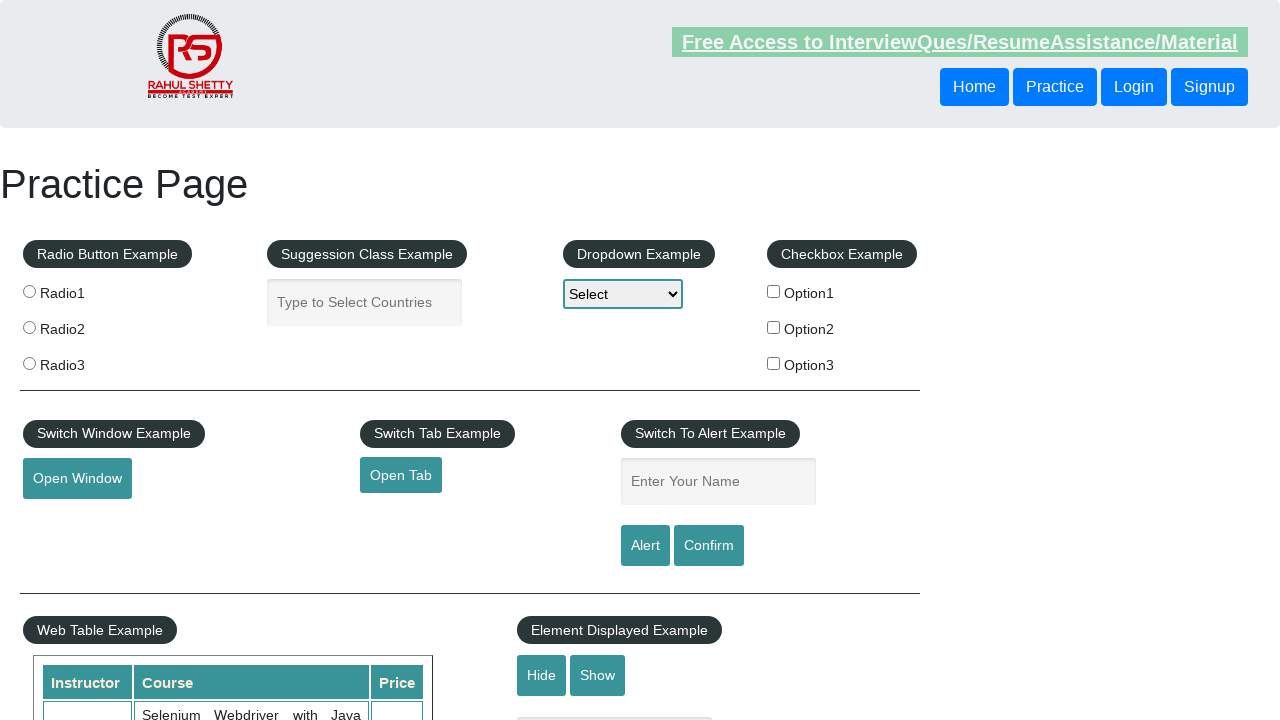

Waited for checkboxes to load on the practice automation page
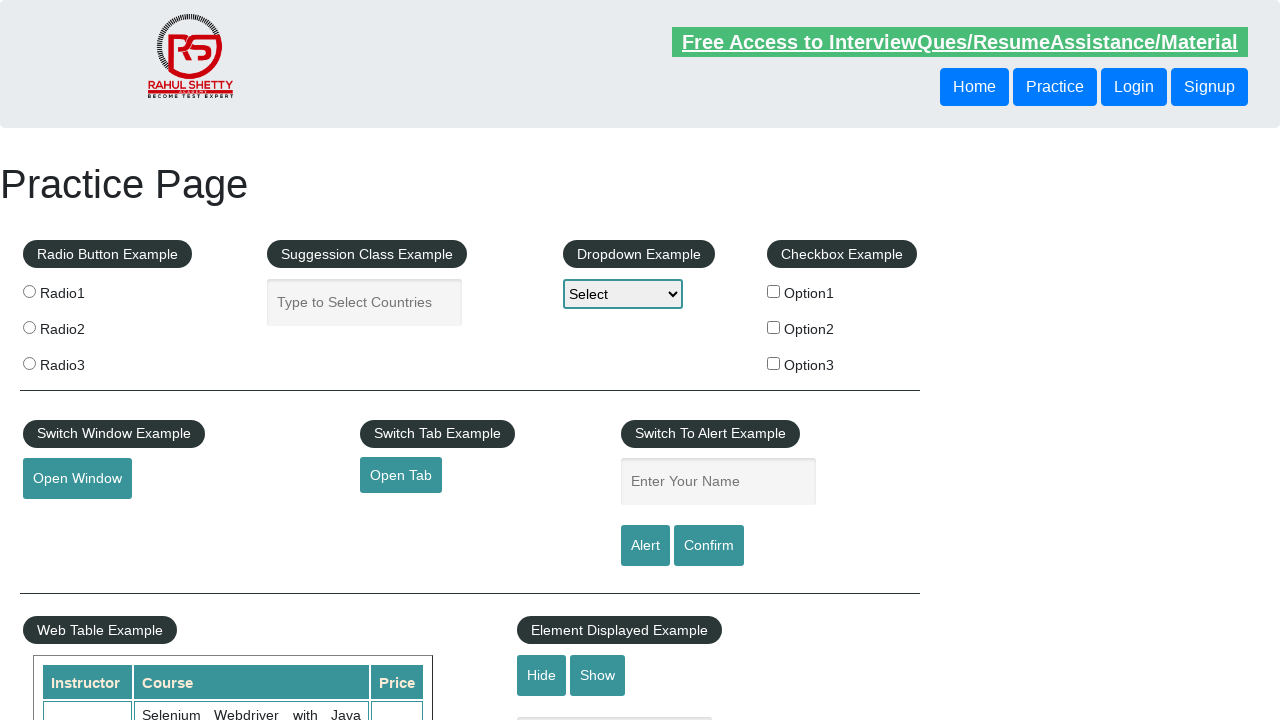

Located all checkboxes on the page
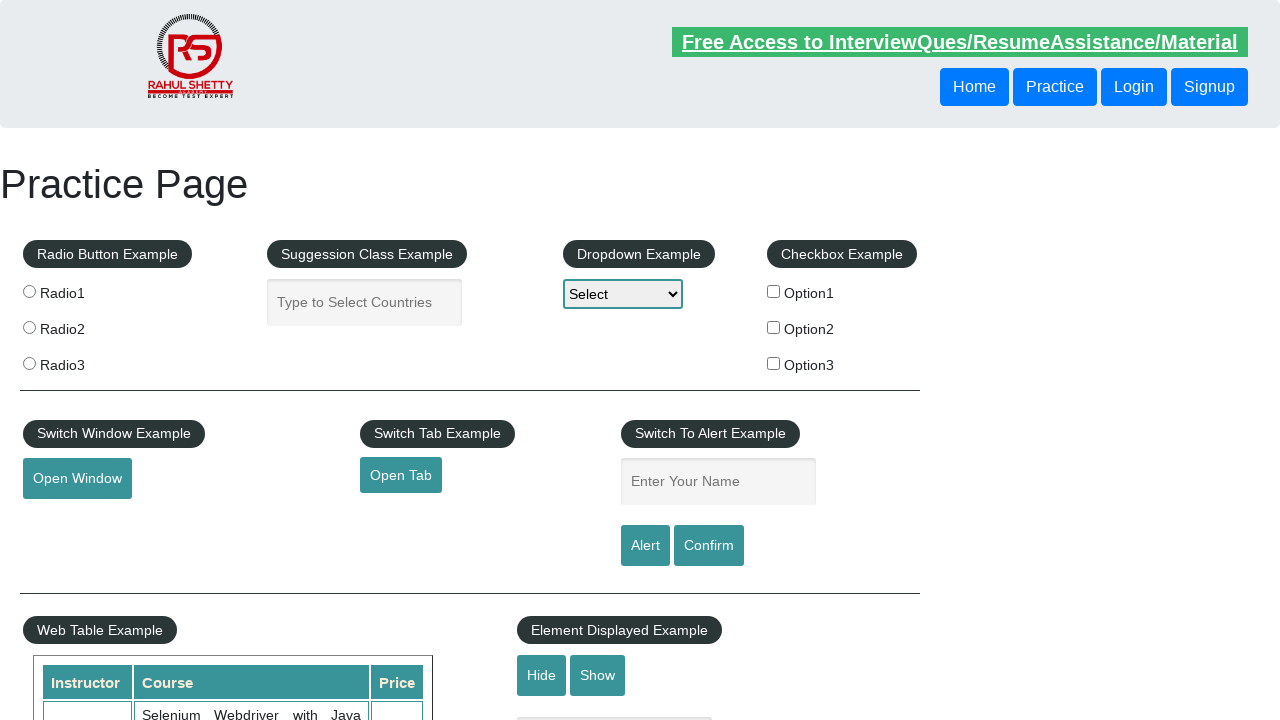

Found 3 checkboxes on the page
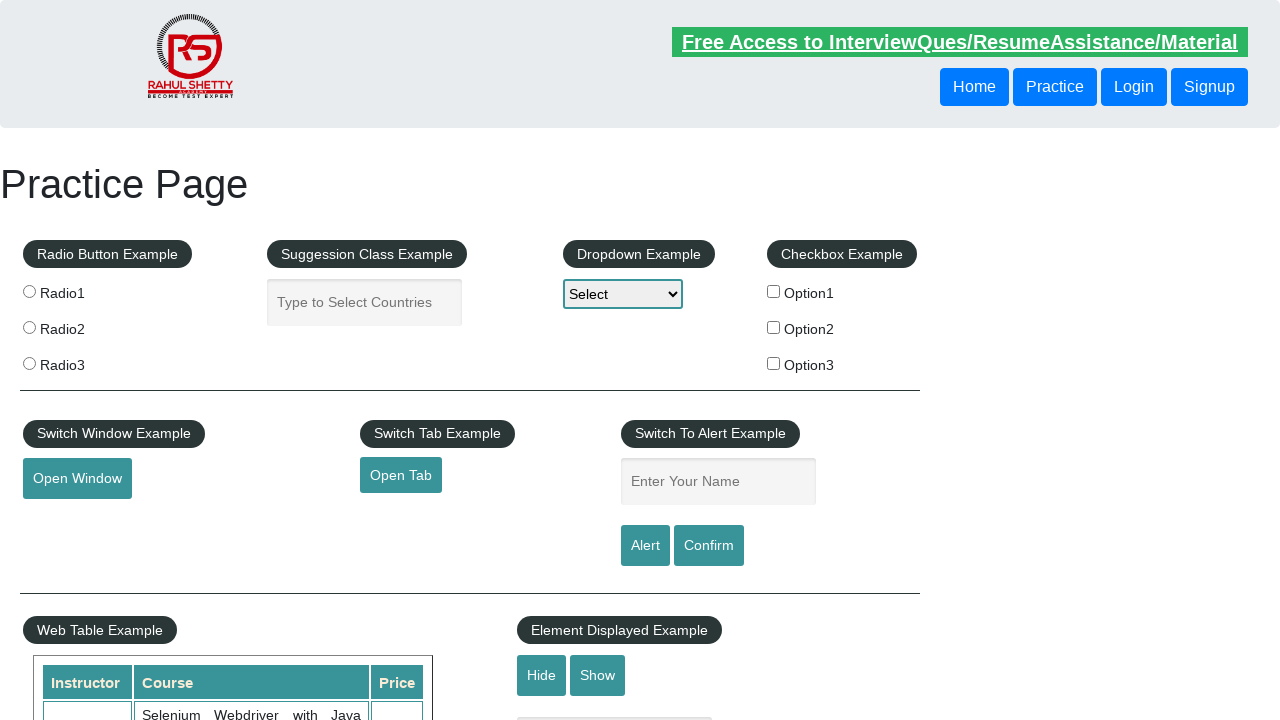

Clicked the third checkbox at (774, 363) on input[type='checkbox'] >> nth=2
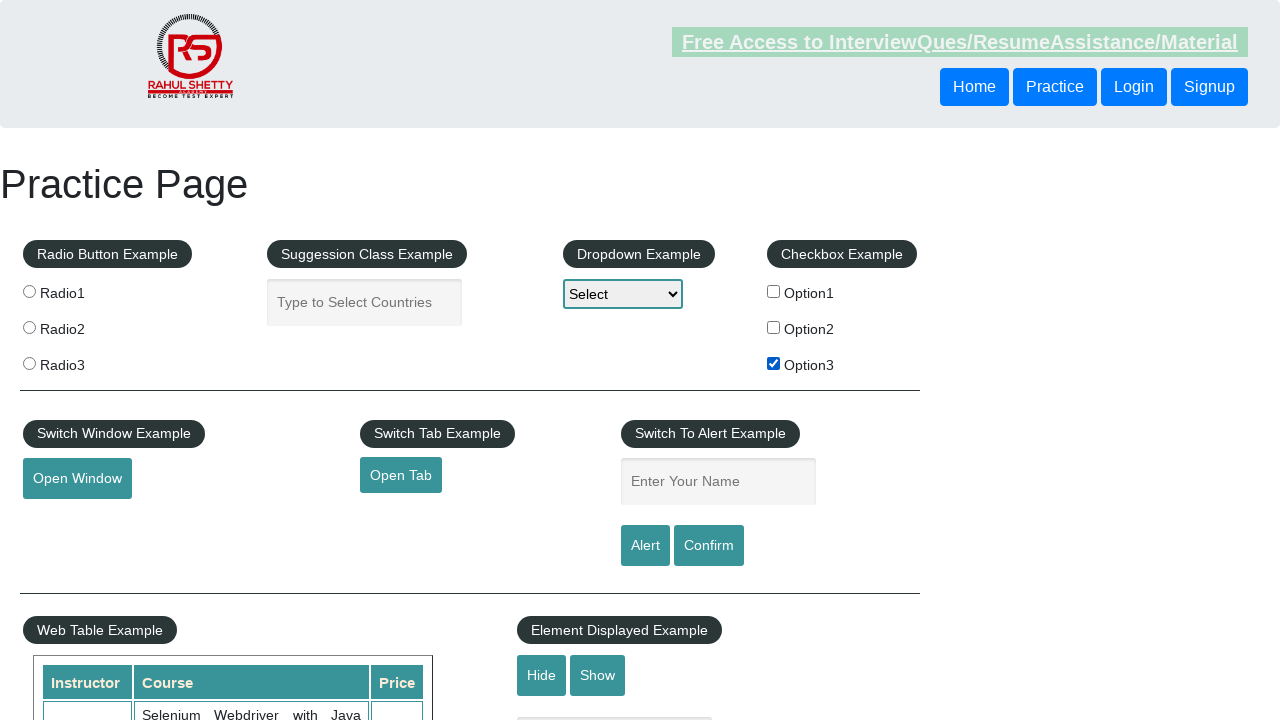

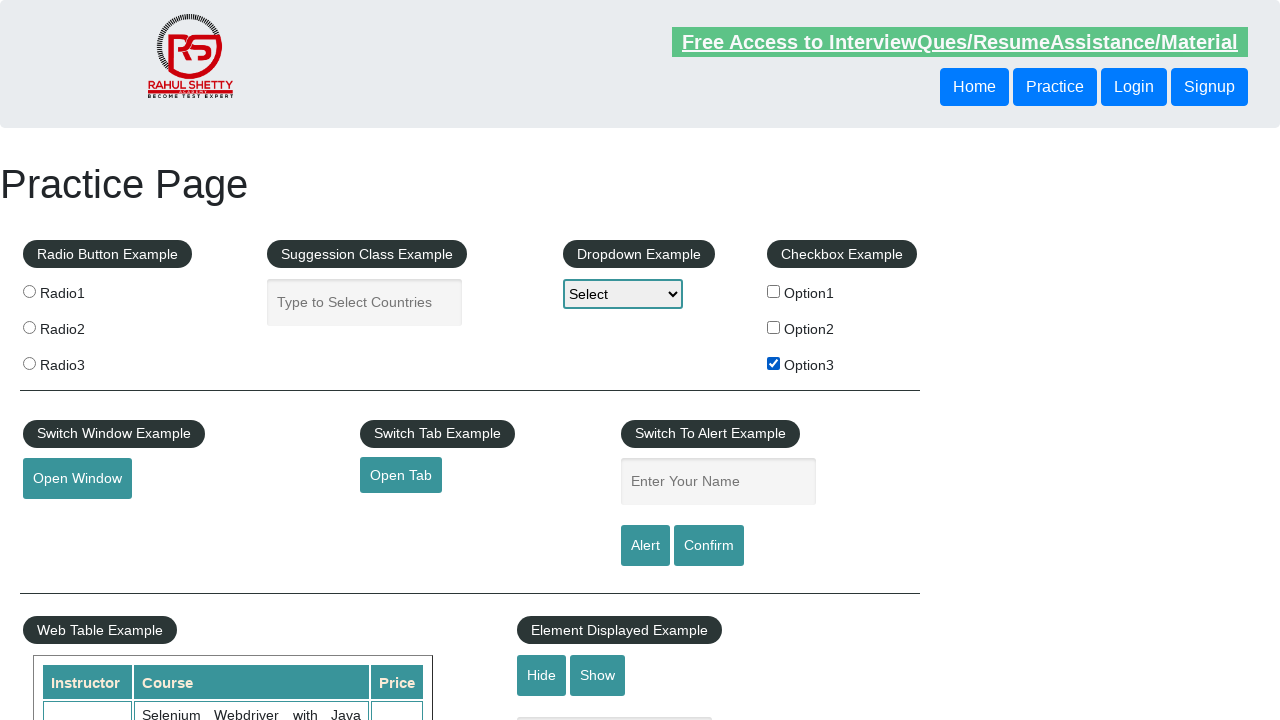